Tests DuckDuckGo search functionality by entering a search query, pressing Enter to submit, and verifying the search results page loads with the expected title.

Starting URL: https://duckduckgo.com

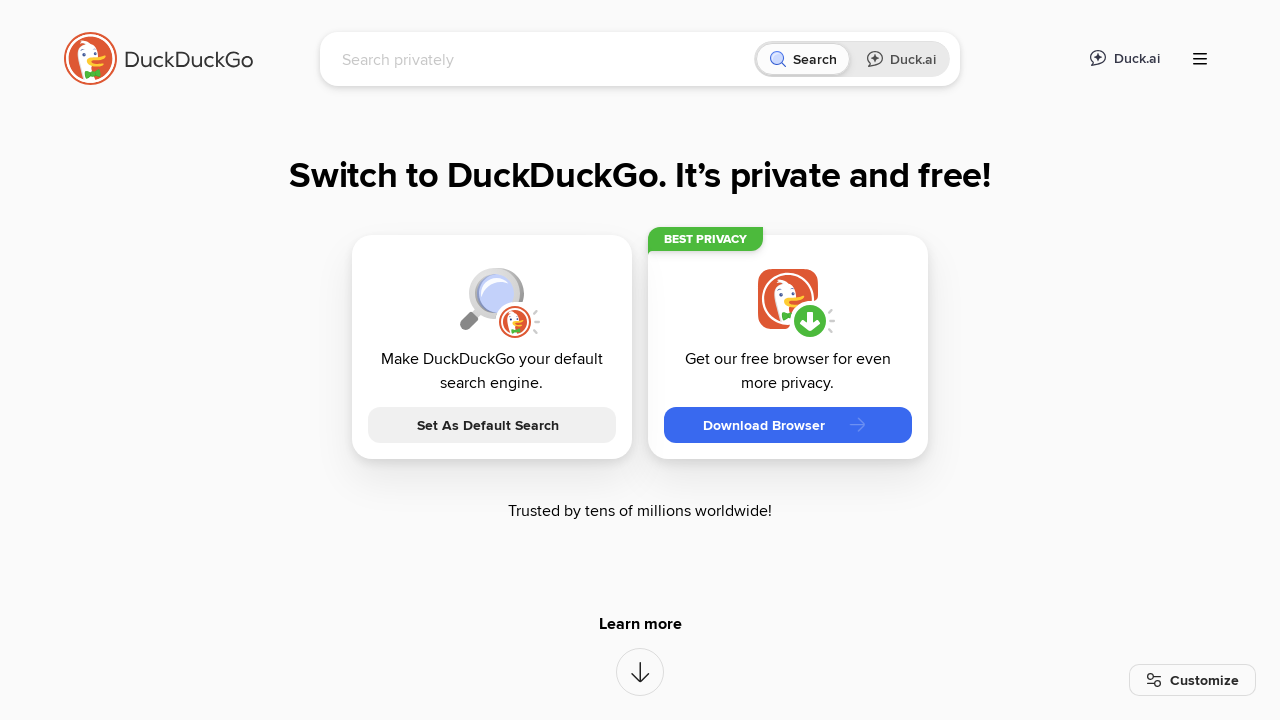

Filled search box with 'LambdaTest' on [name='q']
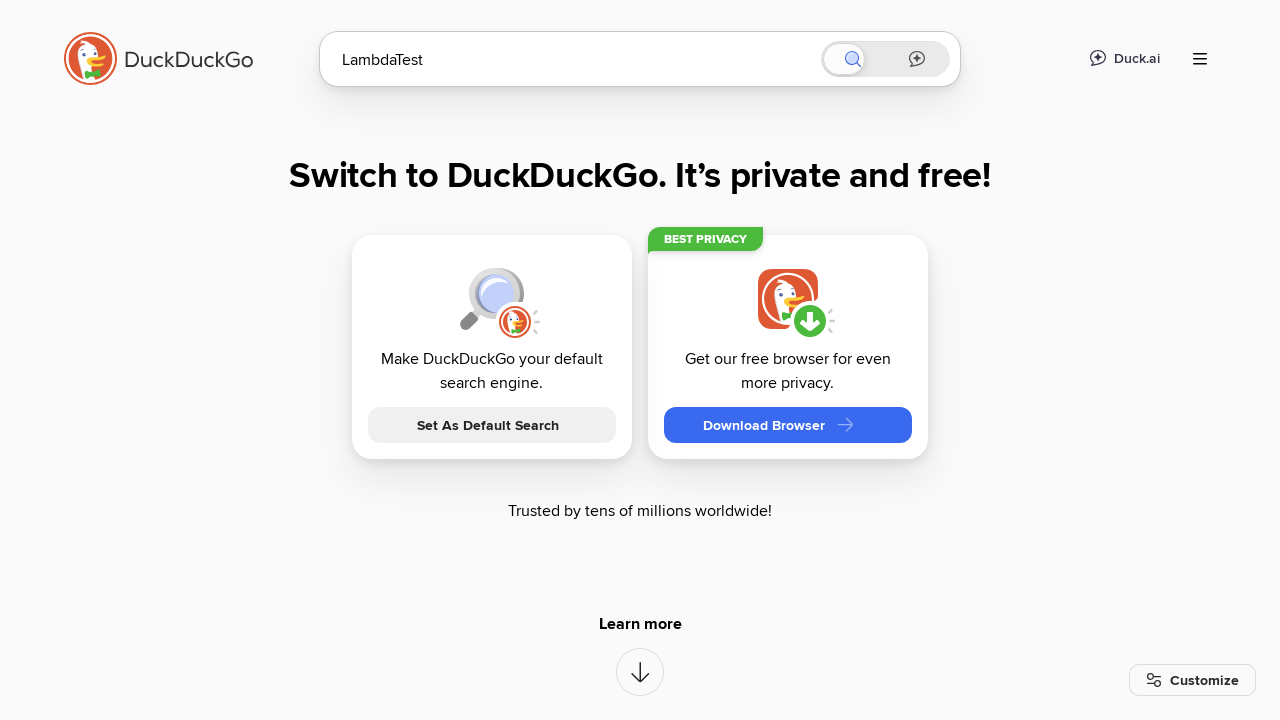

Pressed Enter to submit search query
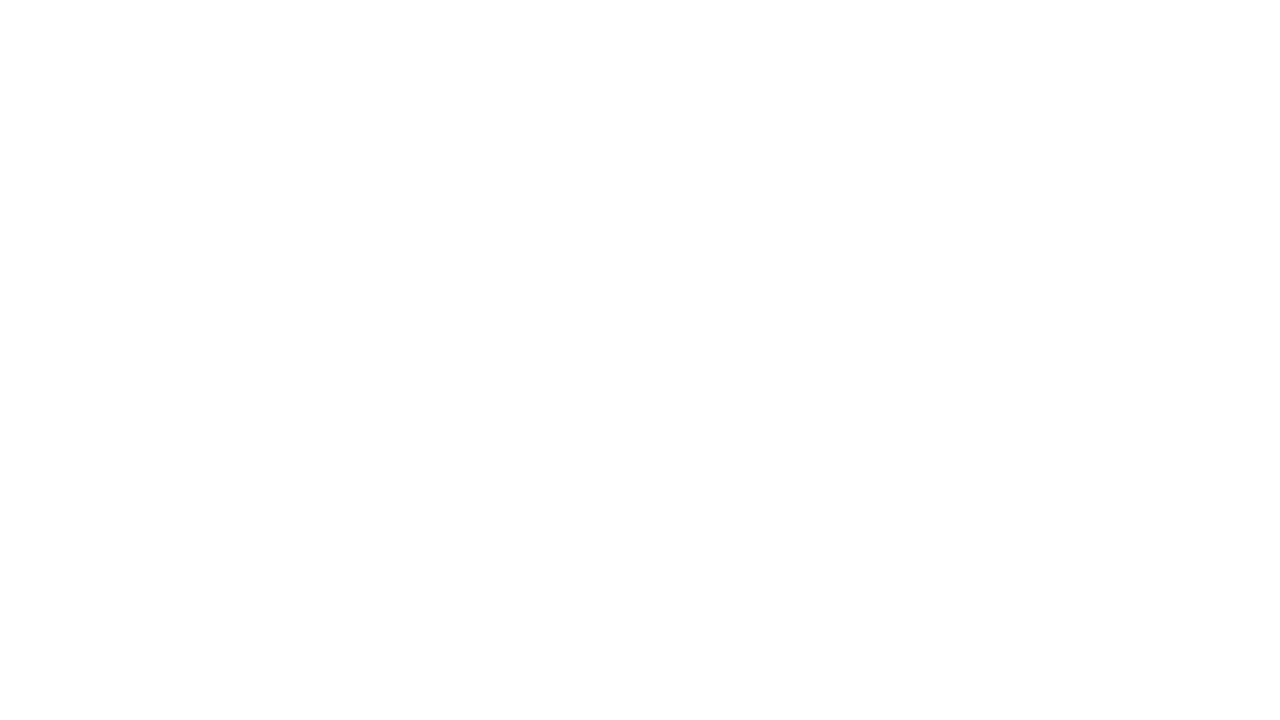

Search results page loaded (domcontentloaded state)
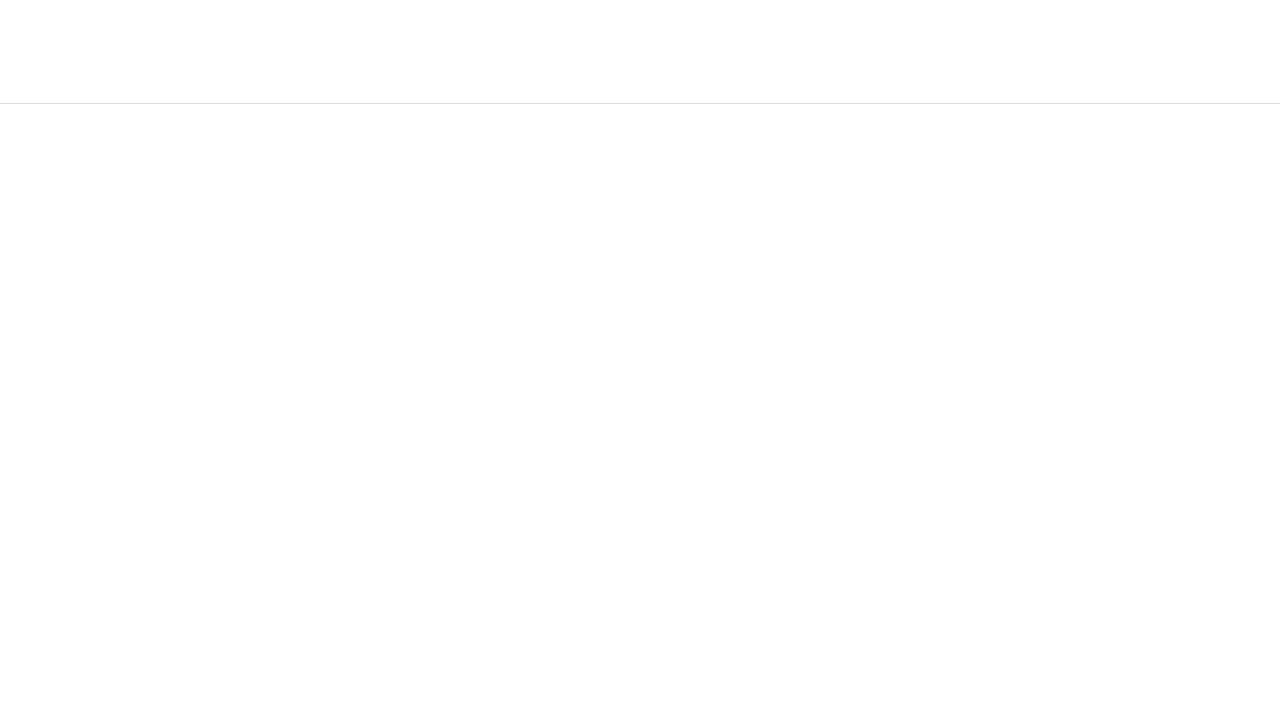

Retrieved page title: LambdaTest at DuckDuckGo
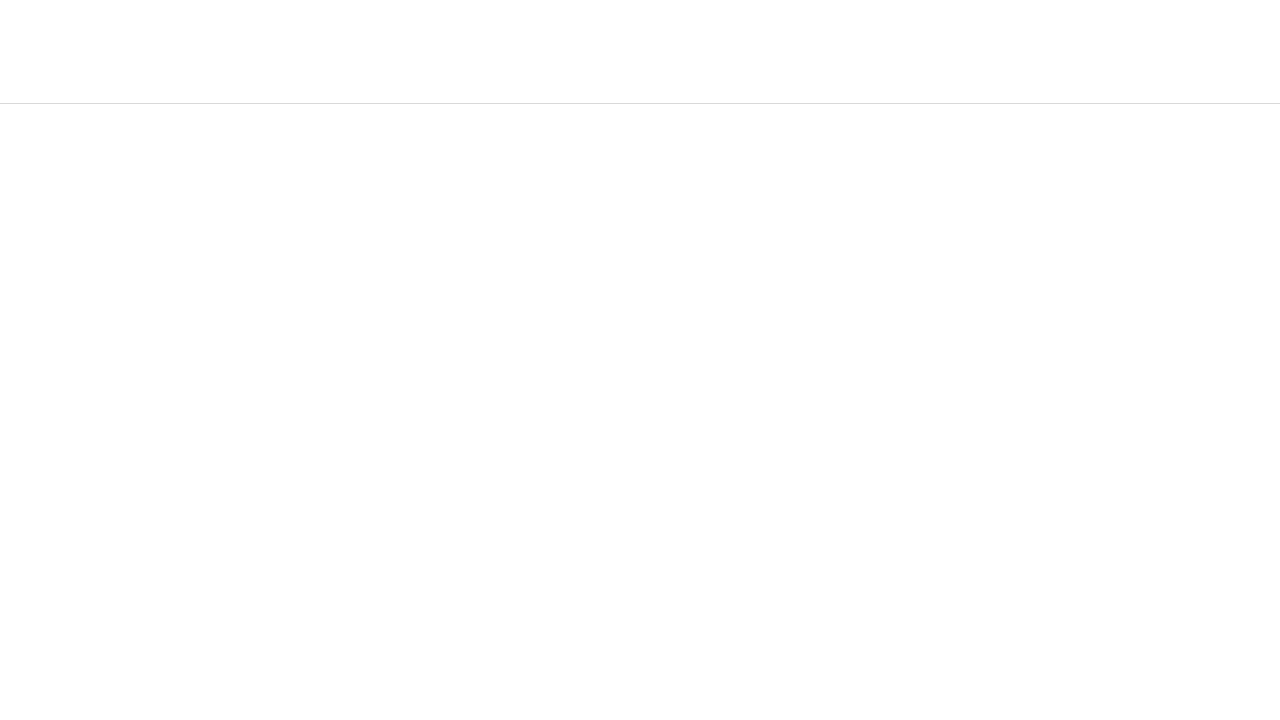

Verified that 'LambdaTest' is present in page title
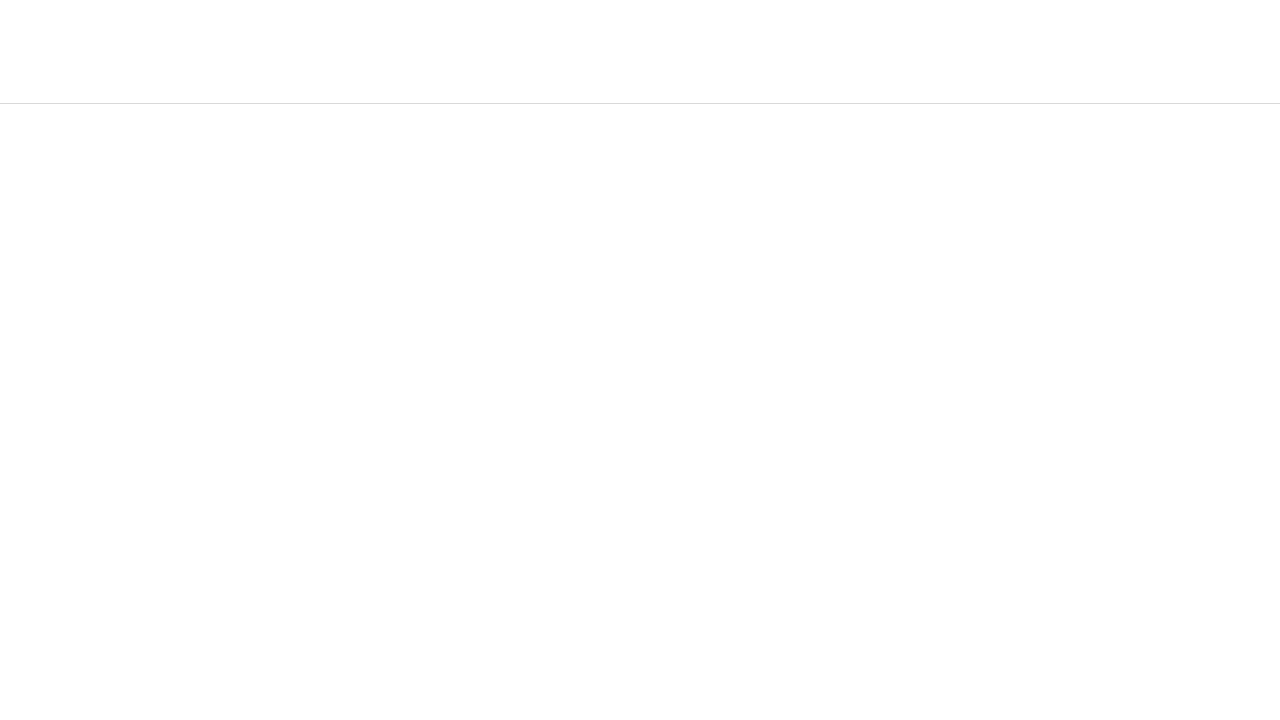

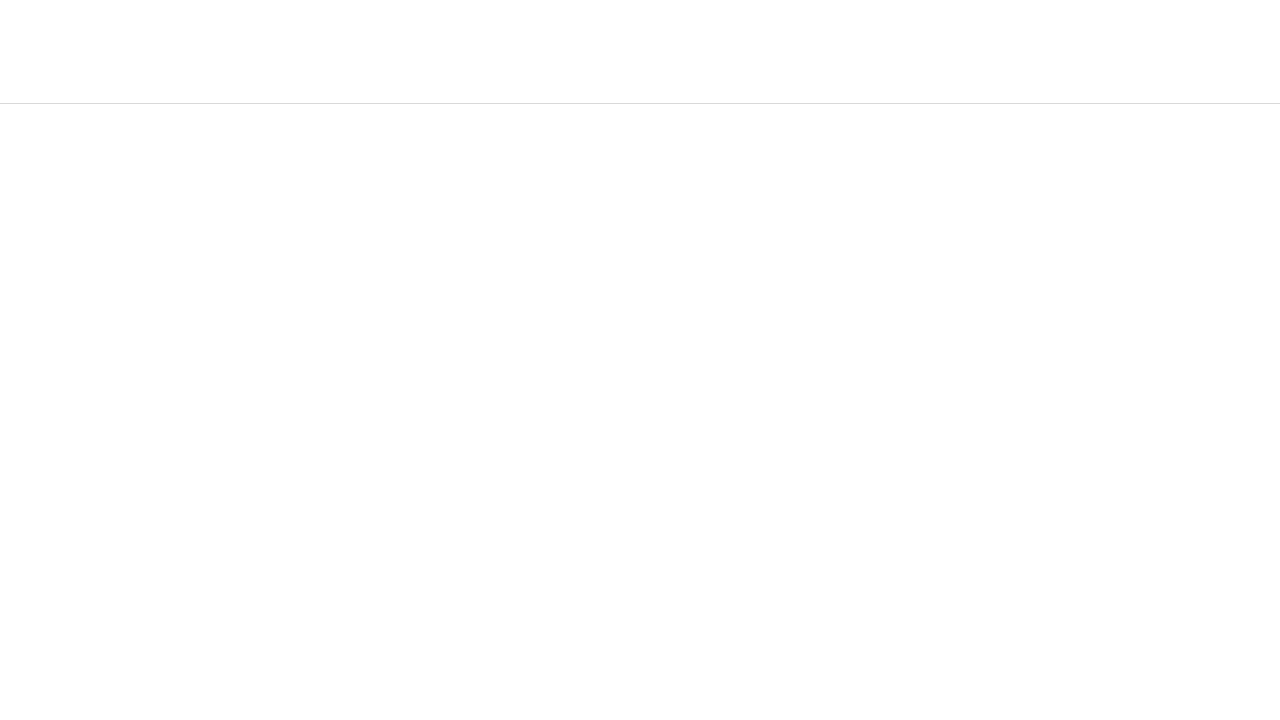